Tests dropdown selection functionality by selecting options using different methods (by index and by value) on a practice dropdown element.

Starting URL: https://the-internet.herokuapp.com/dropdown

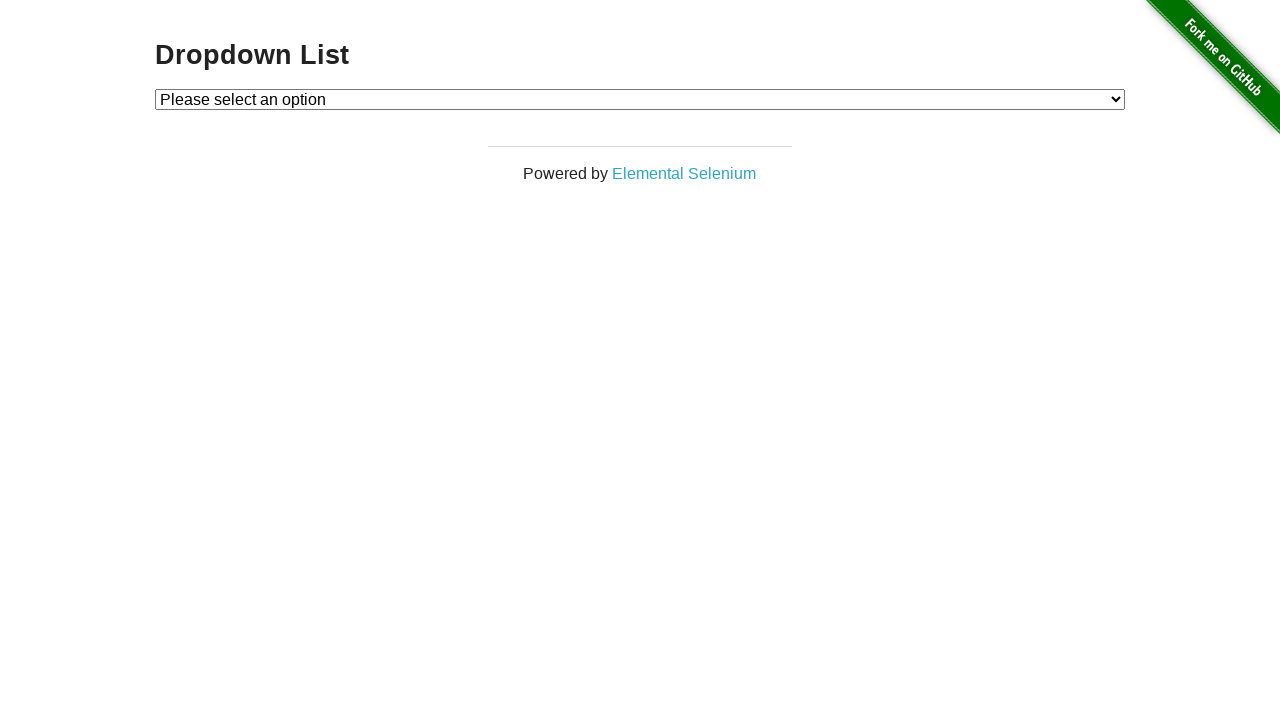

Located dropdown element with id 'dropdown'
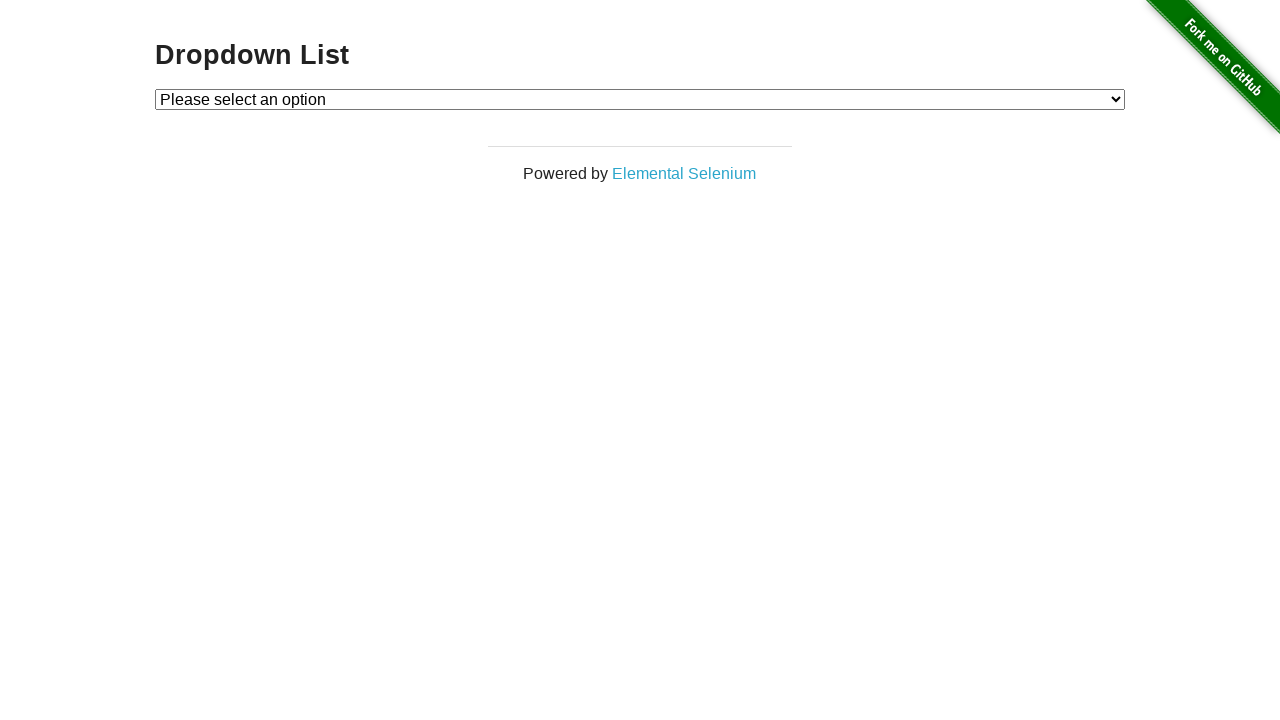

Dropdown element is now visible
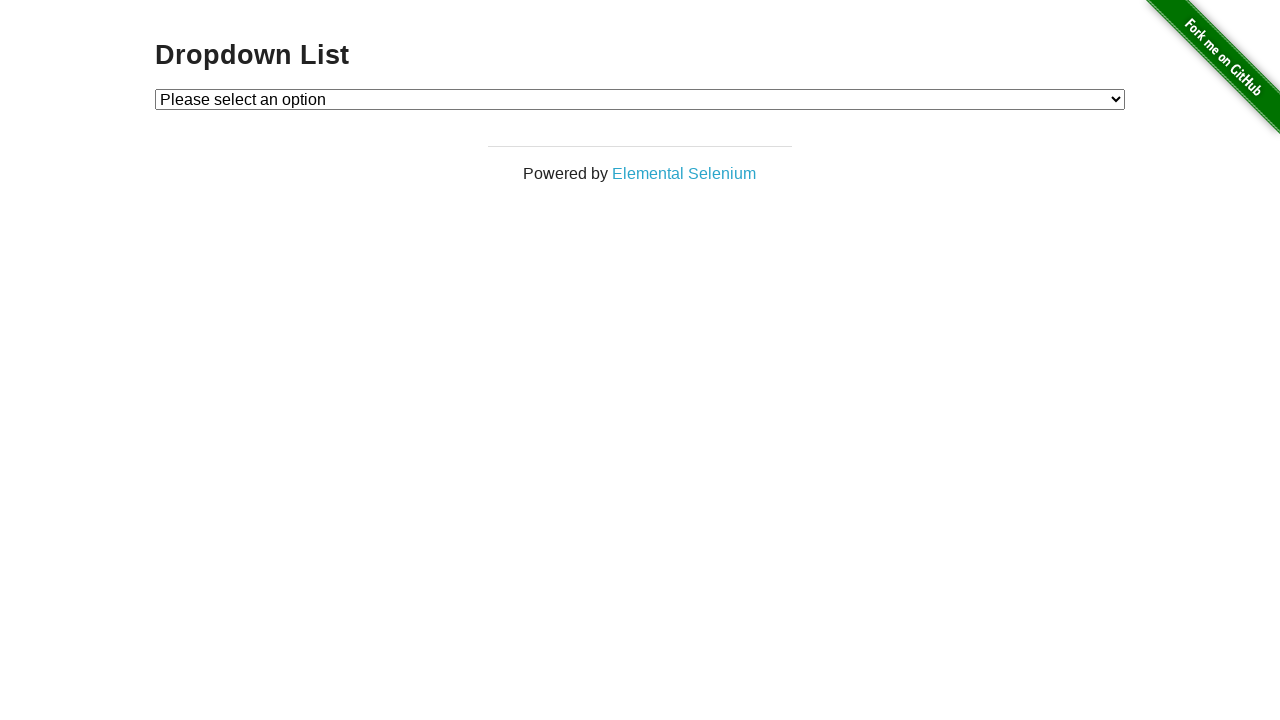

Selected dropdown option by index 2 (Option 2) on #dropdown
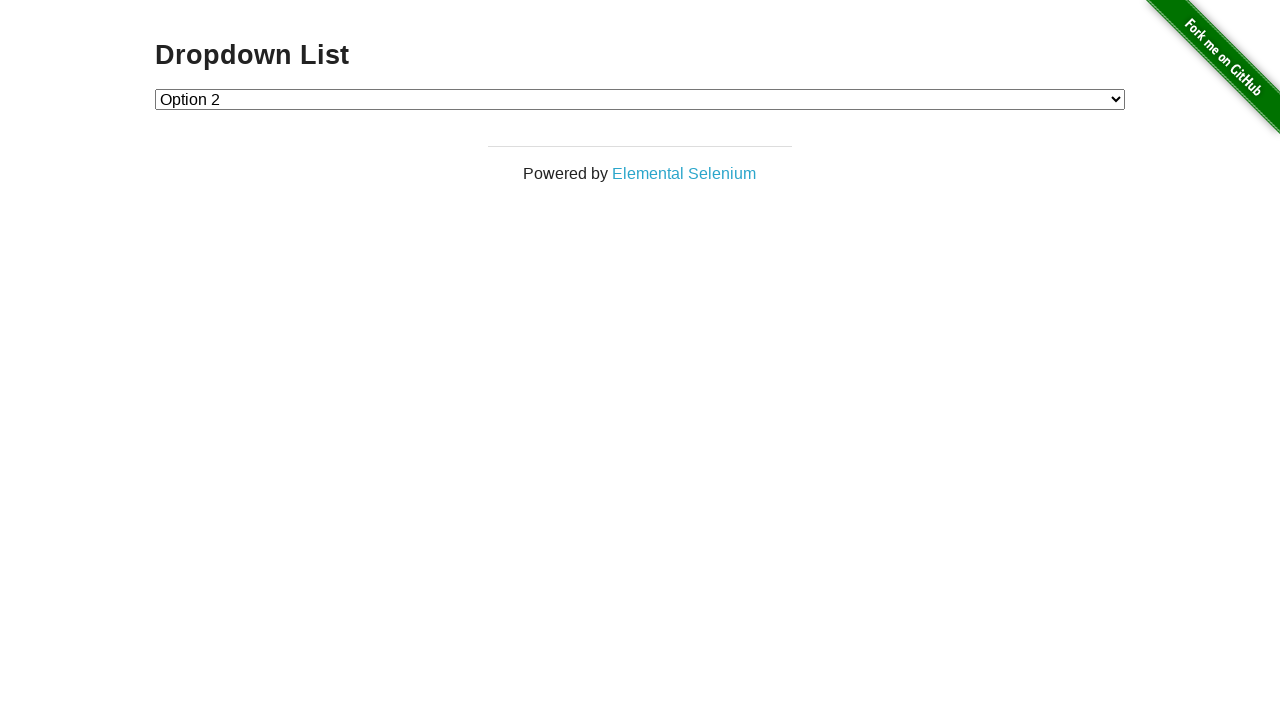

Waited 500ms for Option 2 selection to complete
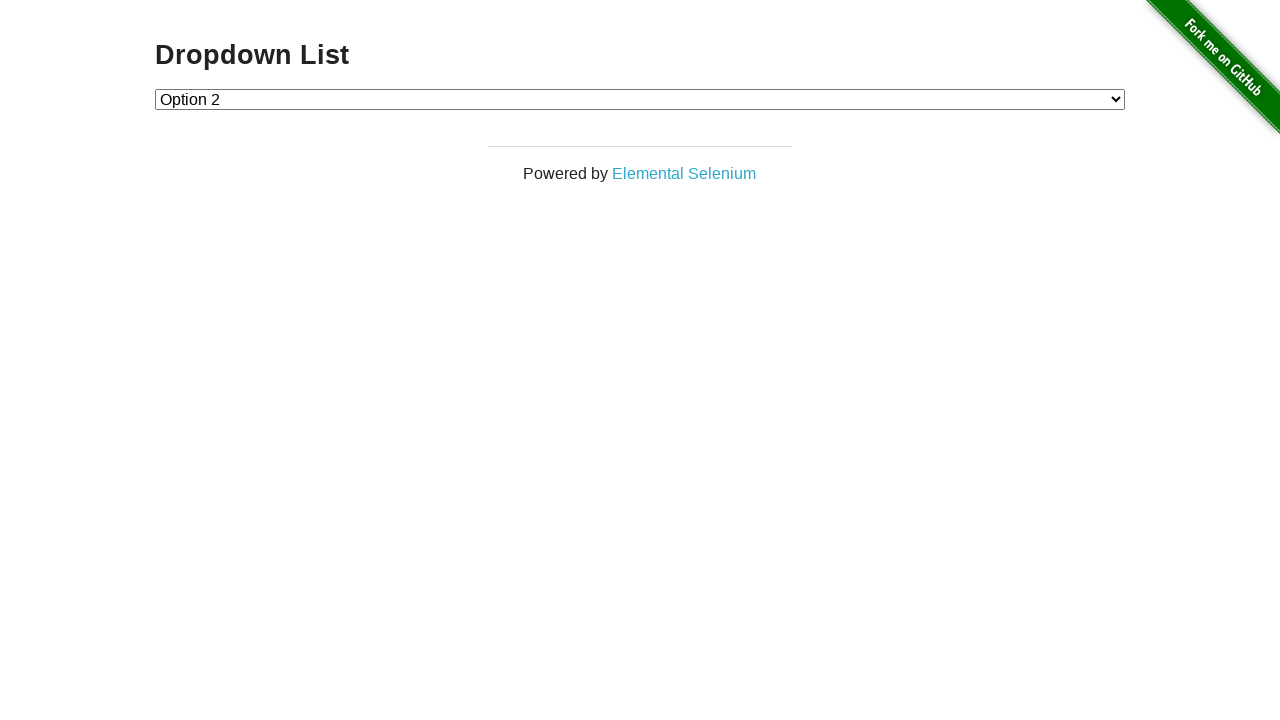

Selected dropdown option by value '1' (Option 1) on #dropdown
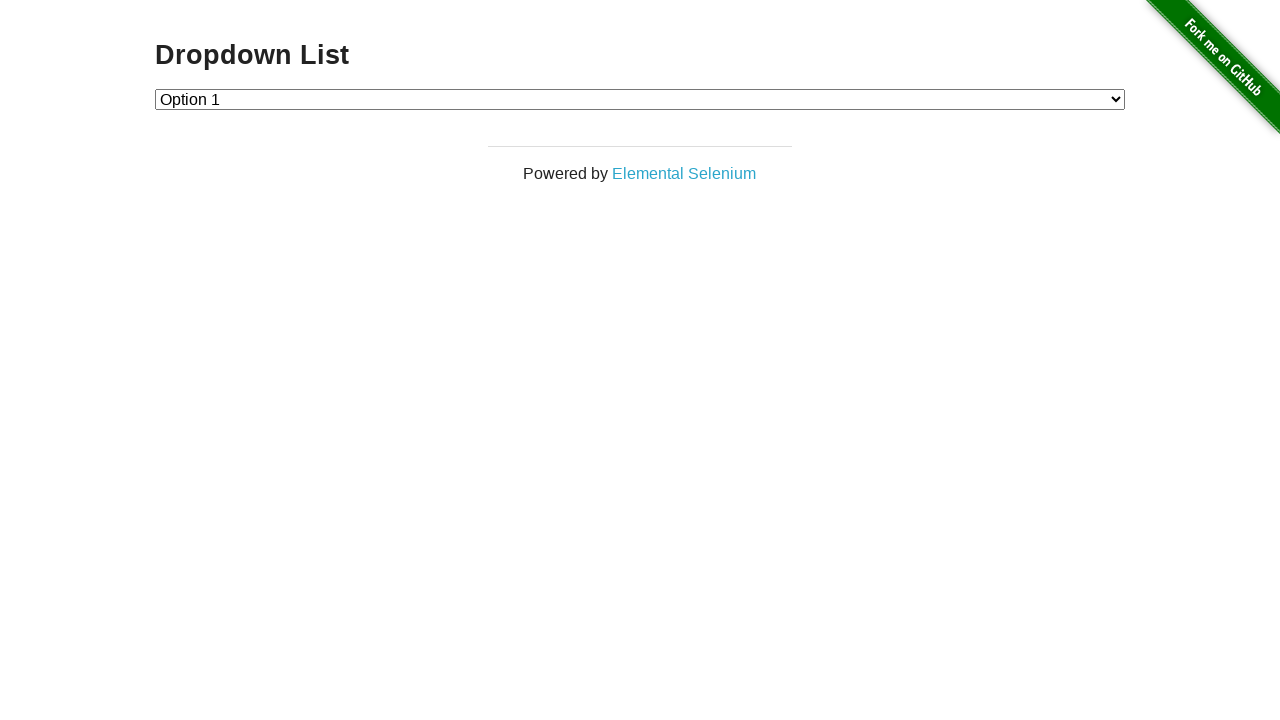

Waited 500ms for Option 1 selection to complete
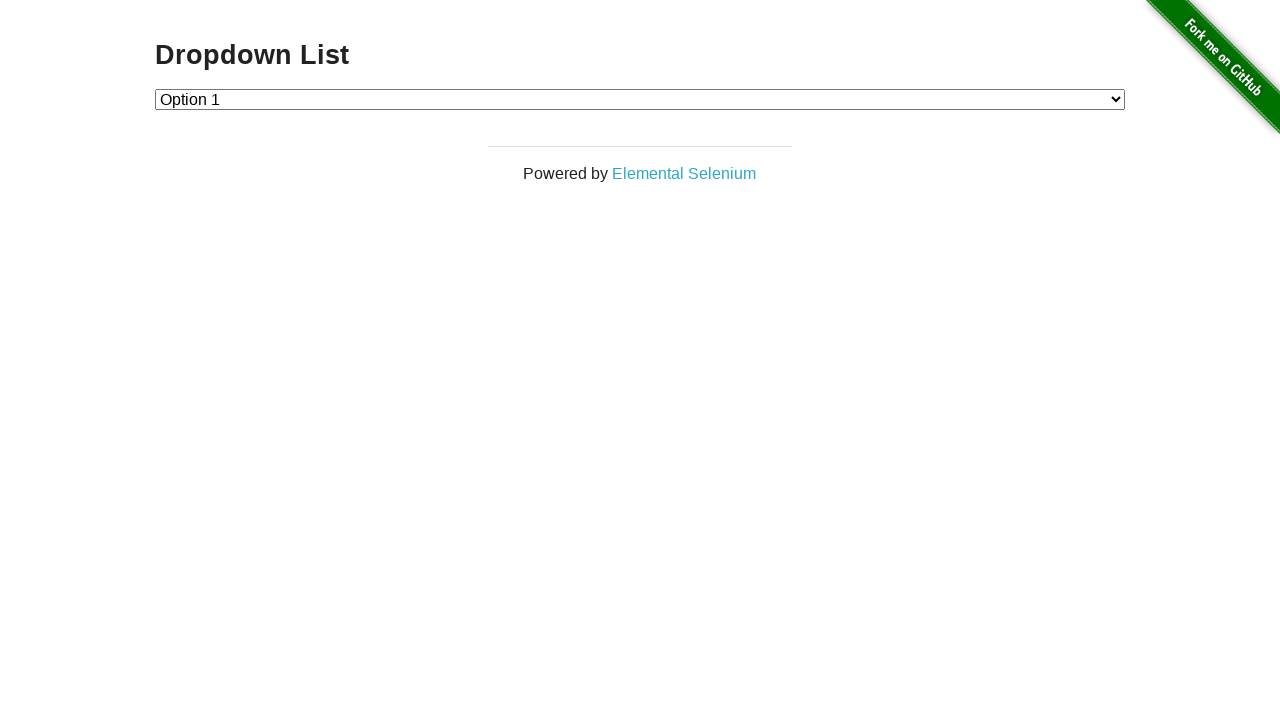

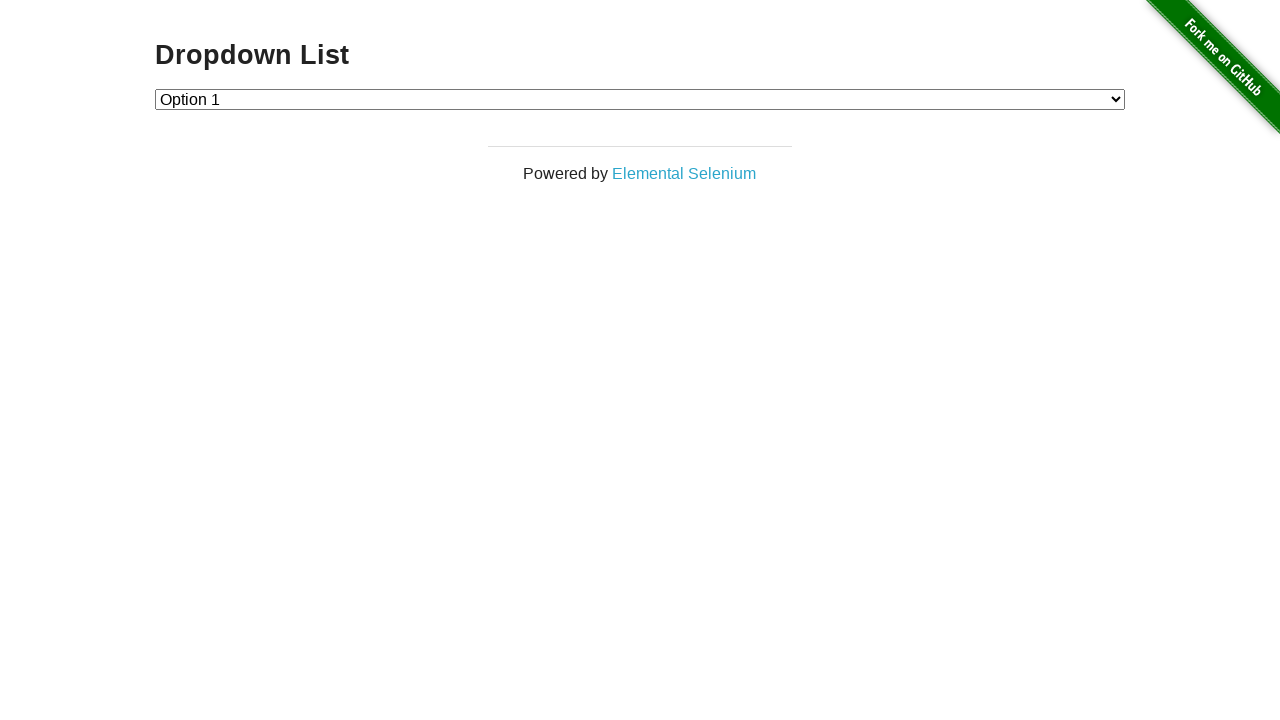